Searches for specific user information in a table

Starting URL: https://rahulshettyacademy.com/AutomationPractice/

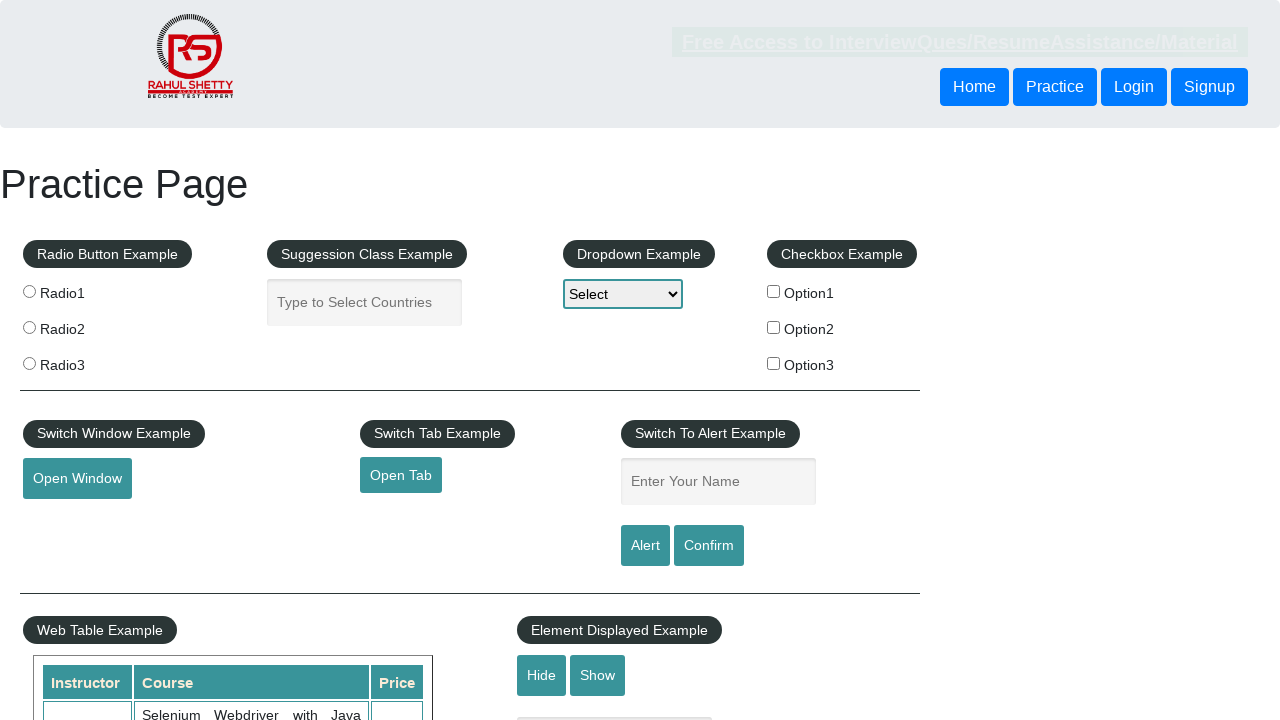

Fixed header table loaded with user data rows
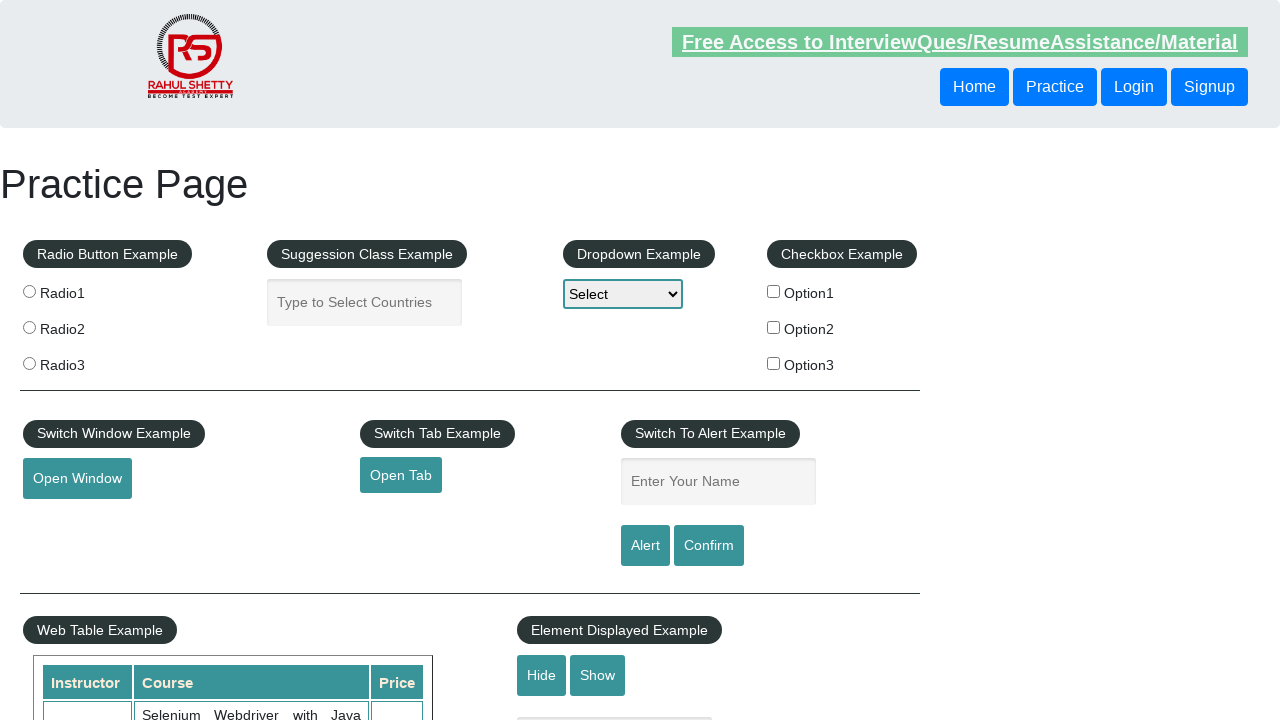

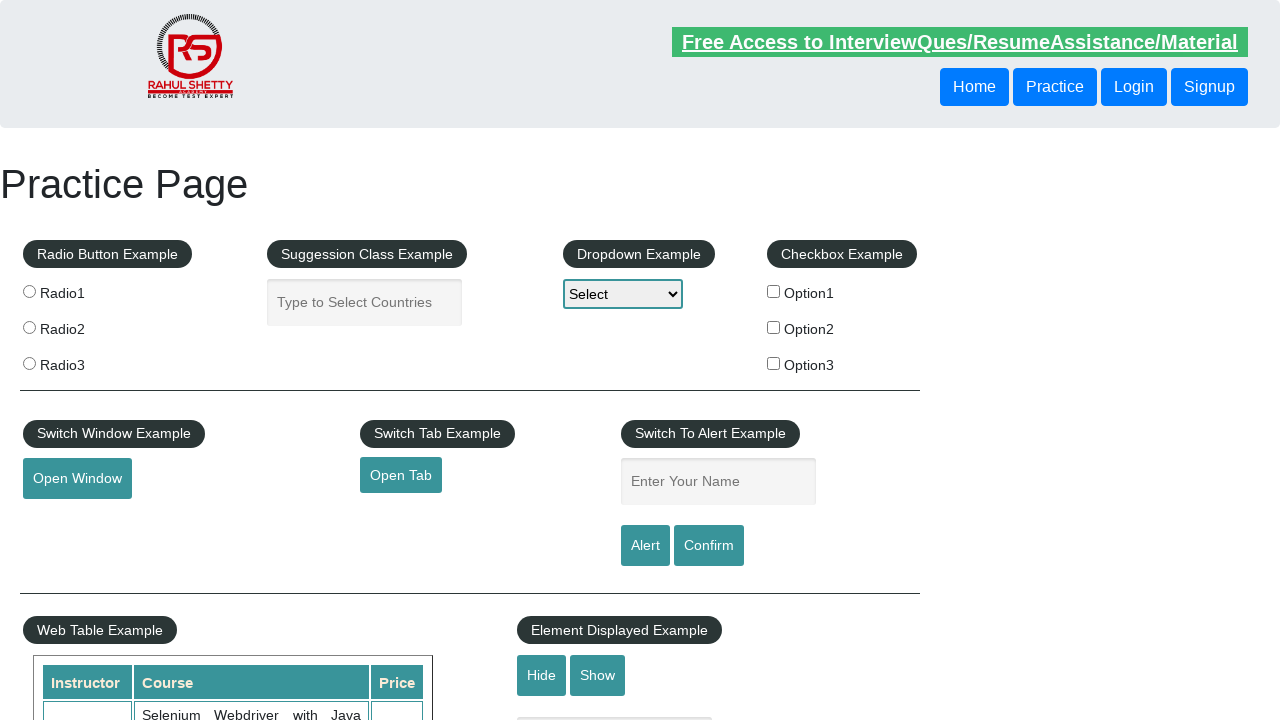